Tests file download functionality by navigating to a download page and clicking the first download link to trigger an automatic file download.

Starting URL: https://the-internet.herokuapp.com/download

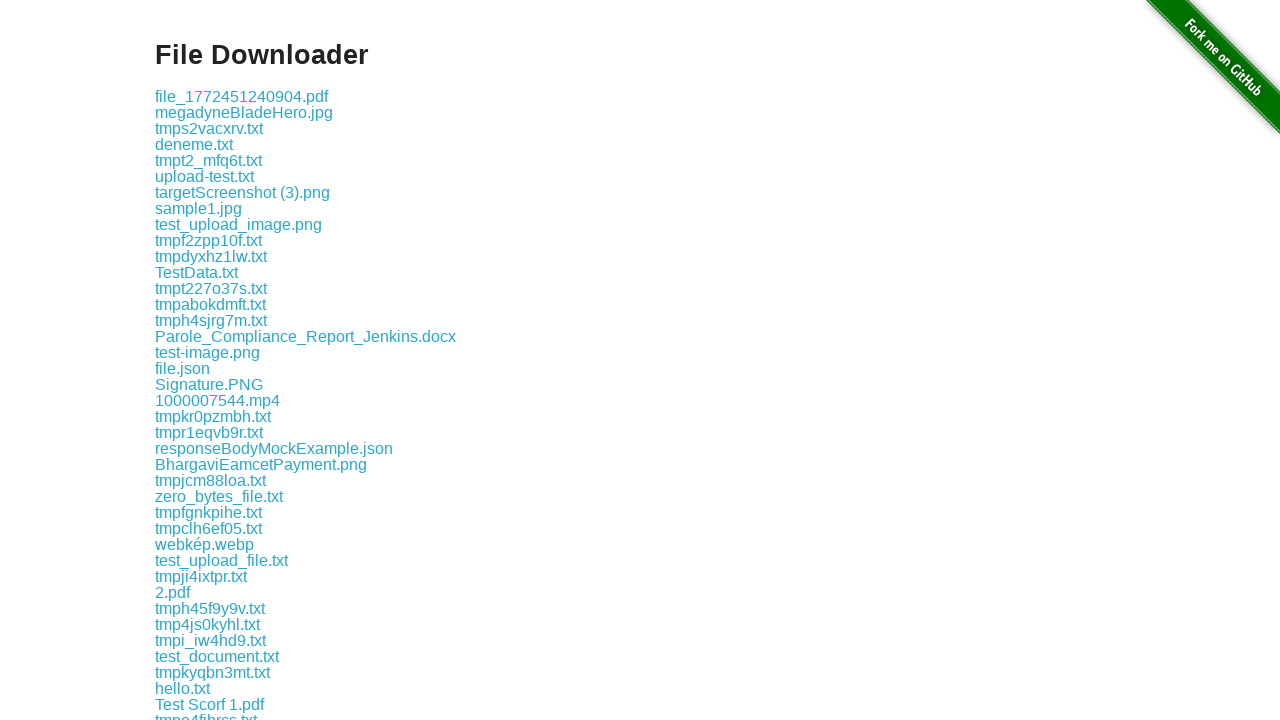

Navigated to download page
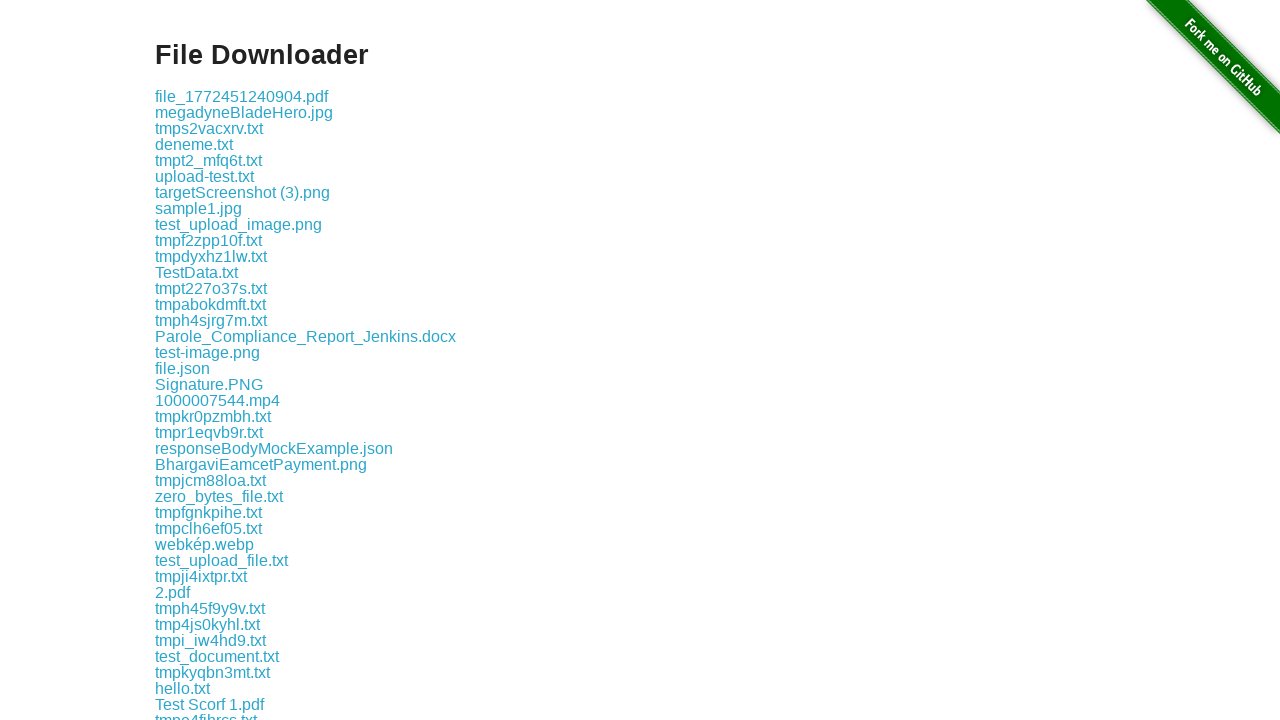

Located the first download link
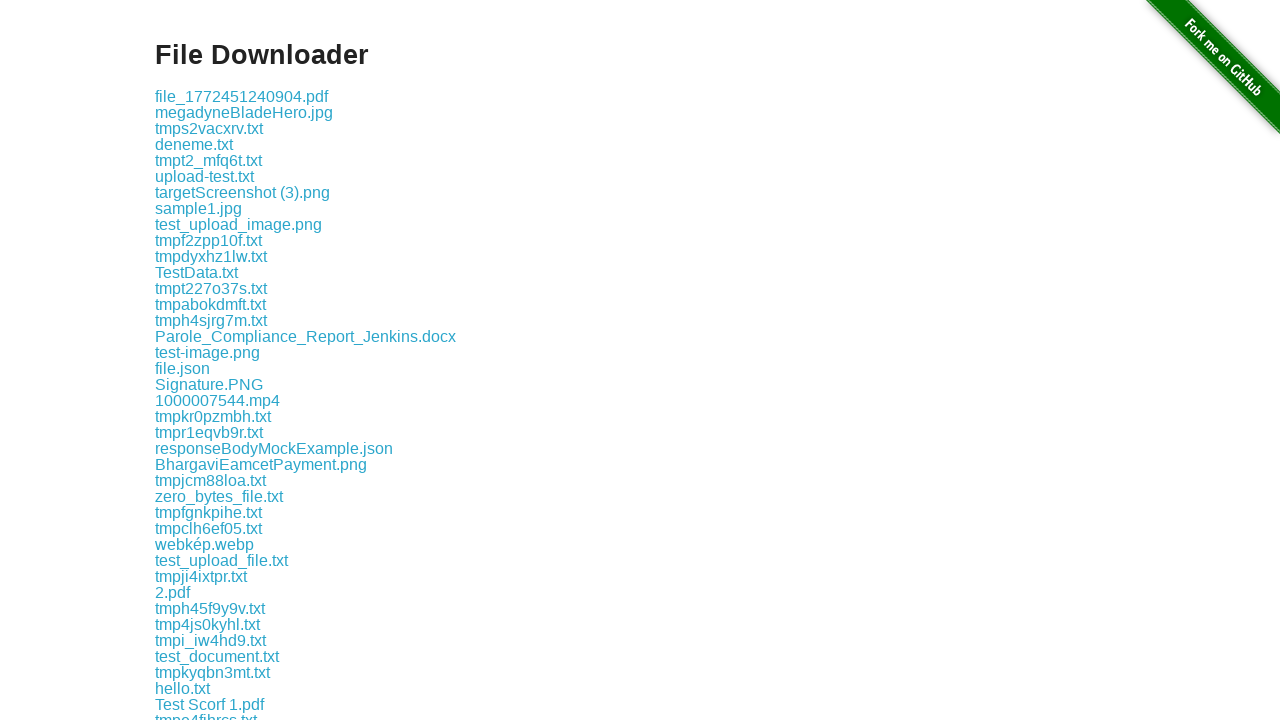

Clicked the first download link to trigger file download at (242, 96) on .example a >> nth=0
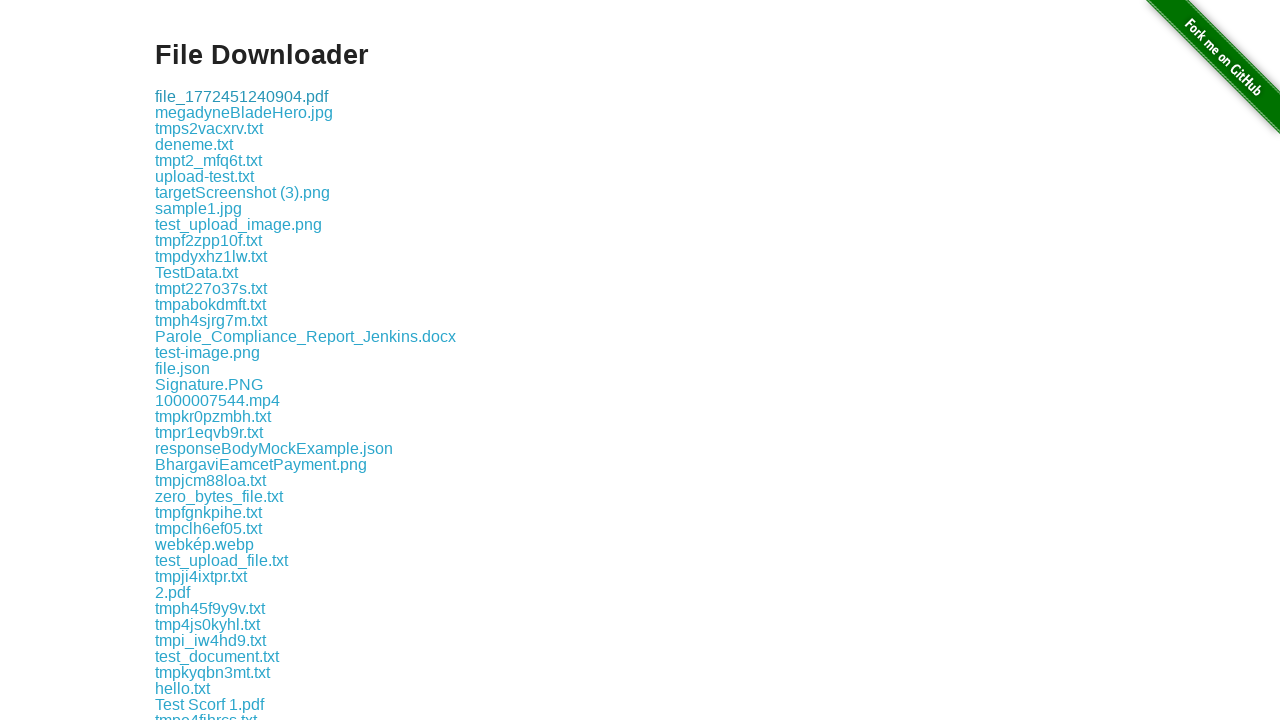

Waited 2 seconds for download to initiate
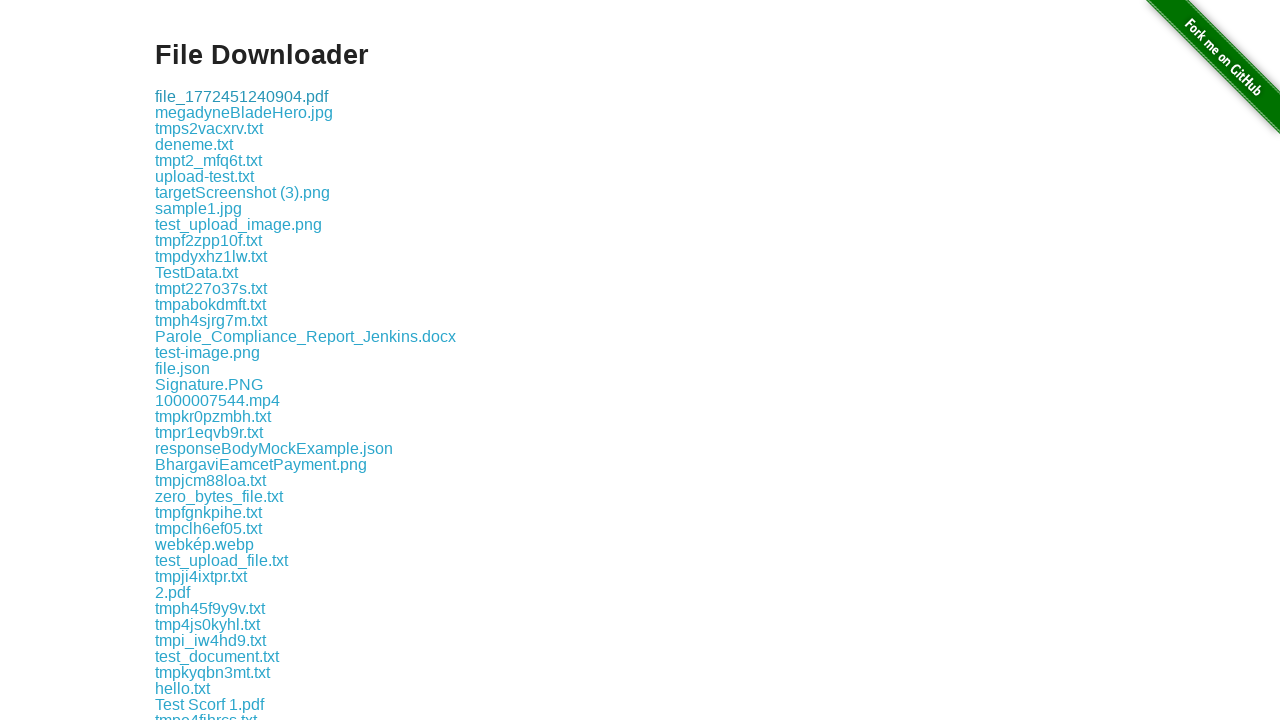

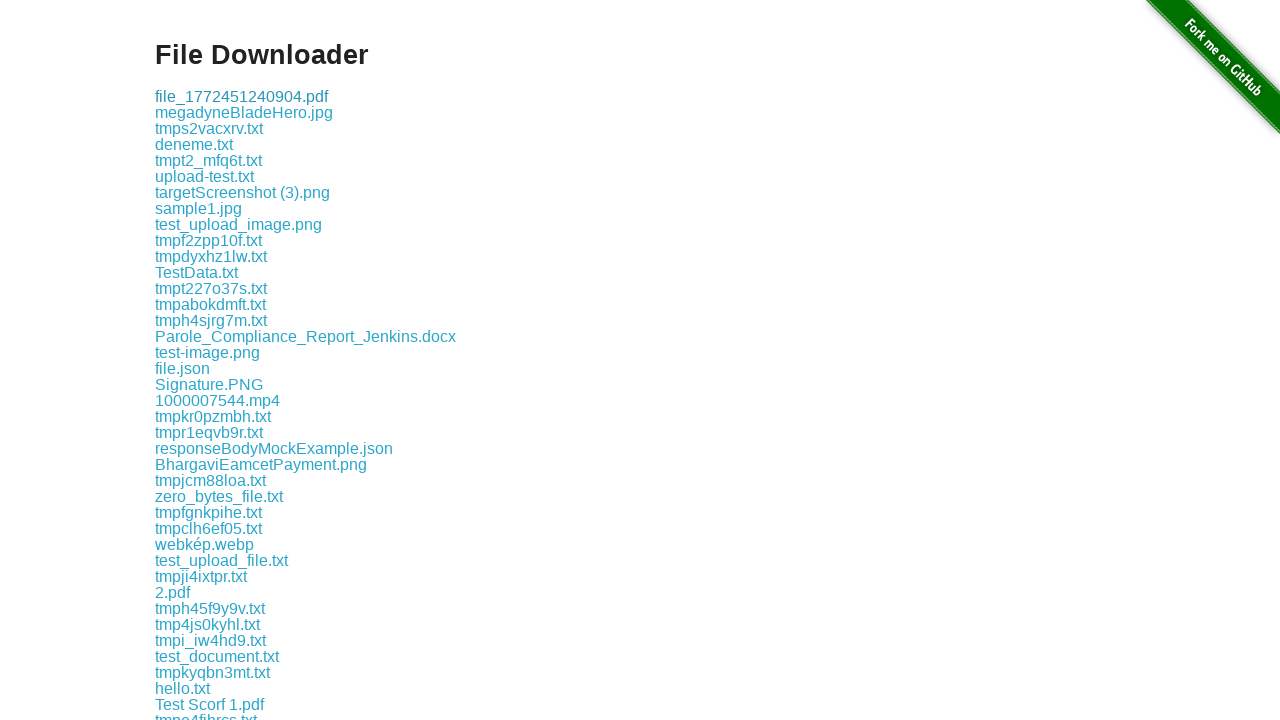